Tests JavaScript alert handling on a demo site by clicking buttons that trigger different types of alerts (simple alert, confirm dialog, prompt dialog) and interacting with them through accept, dismiss, and text input.

Starting URL: https://demoqa.com/alerts

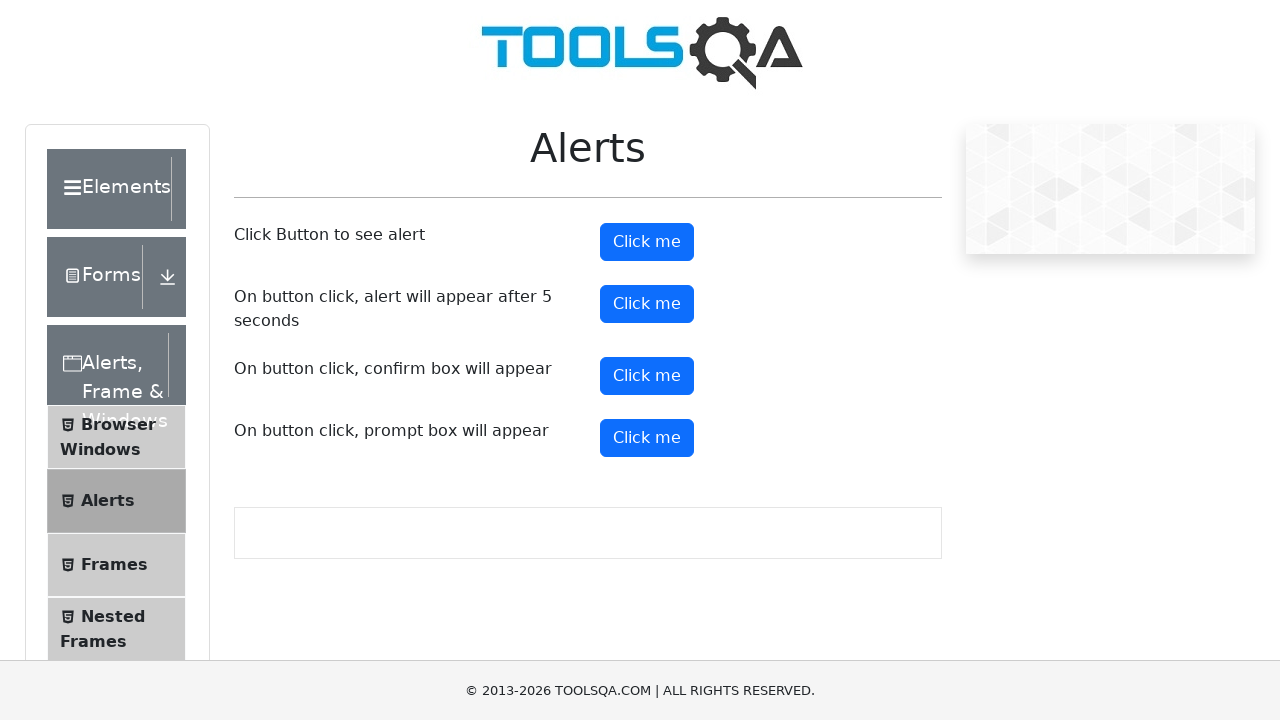

Clicked alert button to trigger simple alert at (647, 242) on button#alertButton
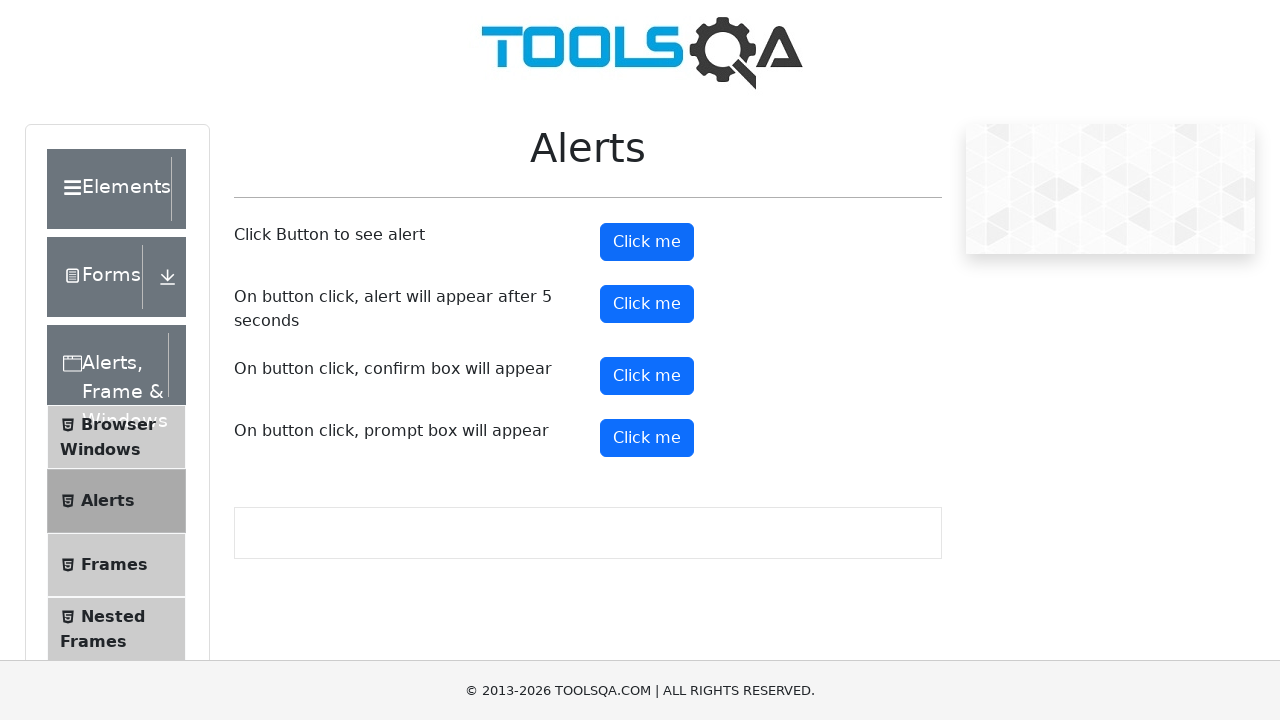

Set up dialog handler to accept alerts
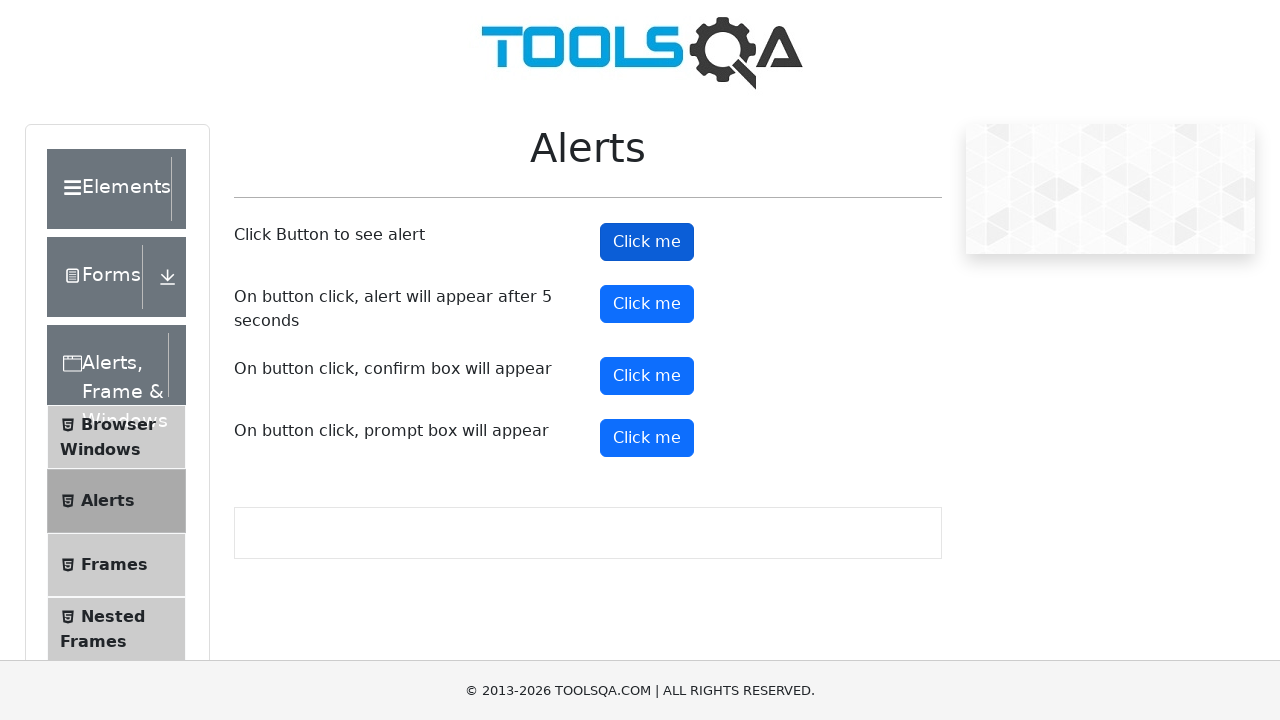

Waited for alert dialog to be processed
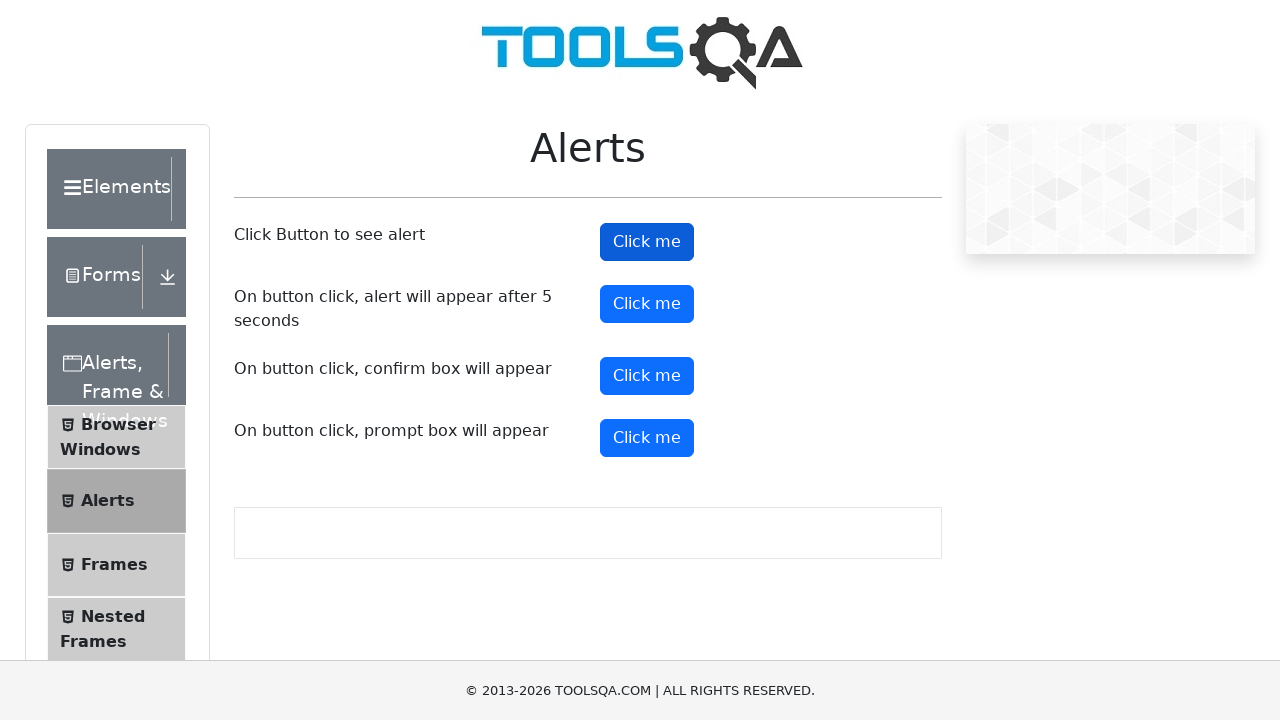

Located confirm button
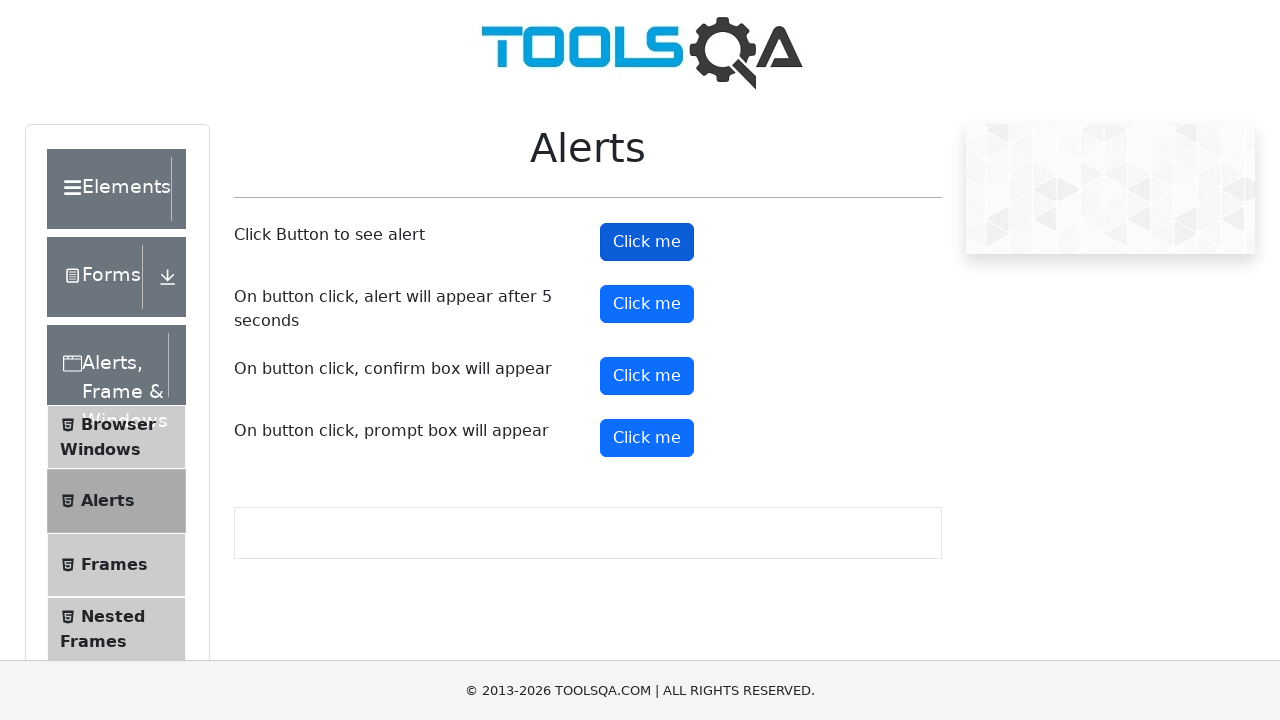

Clicked confirm button to trigger confirm dialog at (647, 376) on button#confirmButton
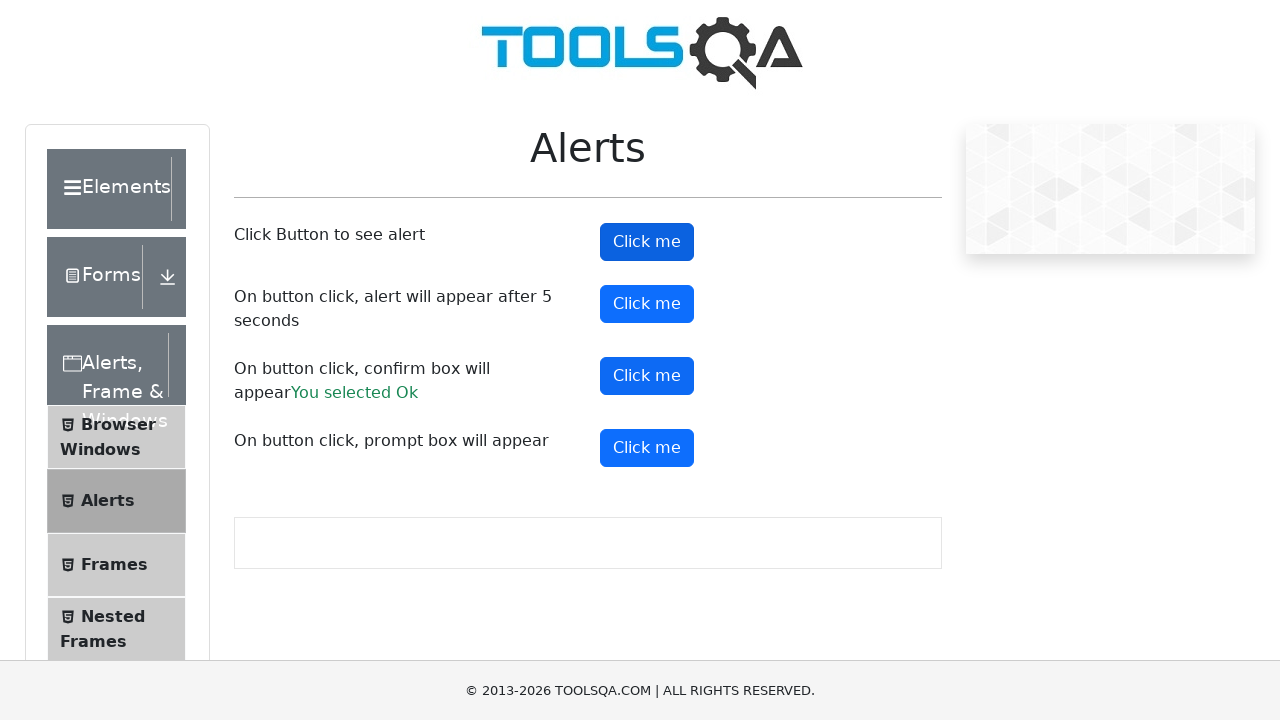

Set up dialog handler to dismiss confirm dialog
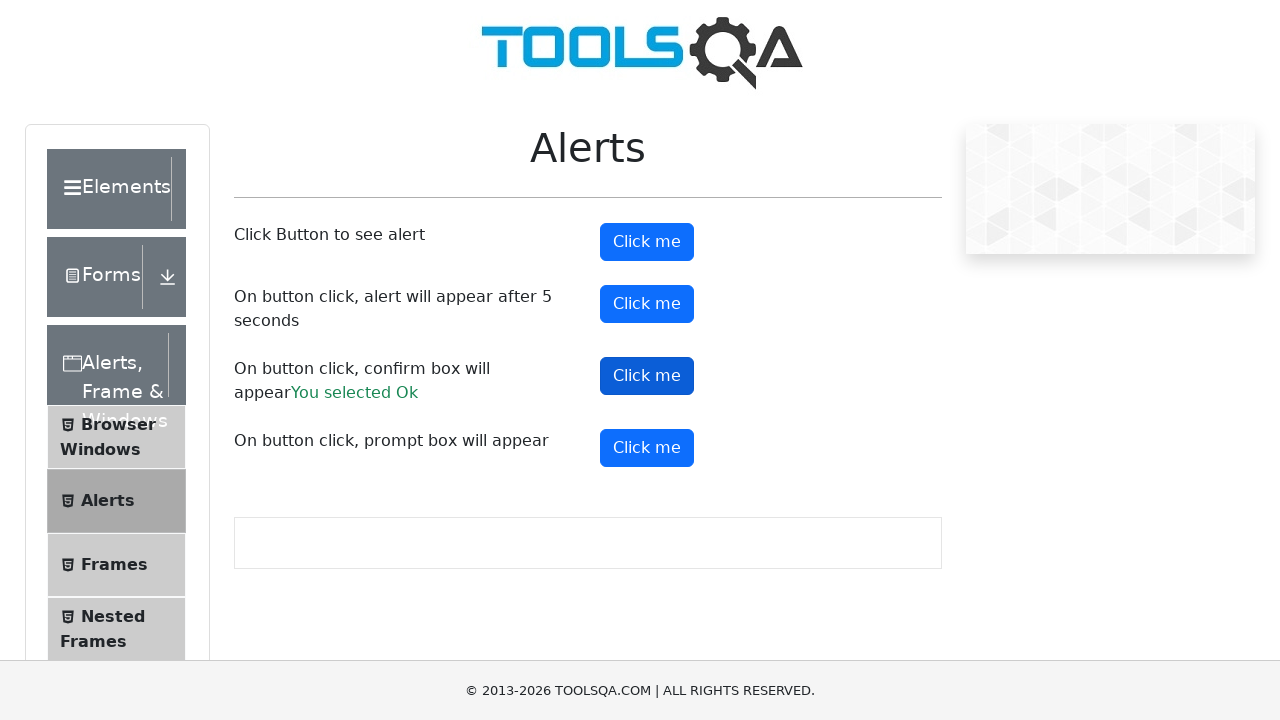

Waited for confirm dialog to be dismissed
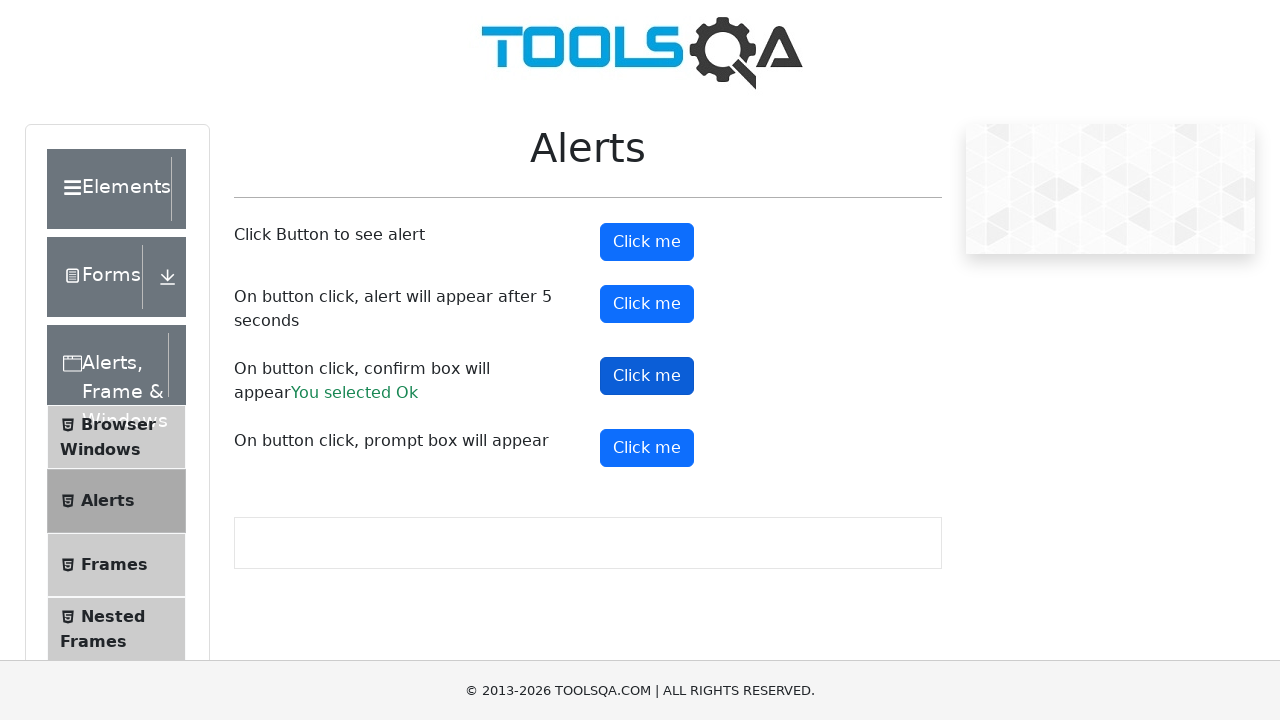

Clicked confirm button again to trigger another confirm dialog at (647, 376) on button#confirmButton
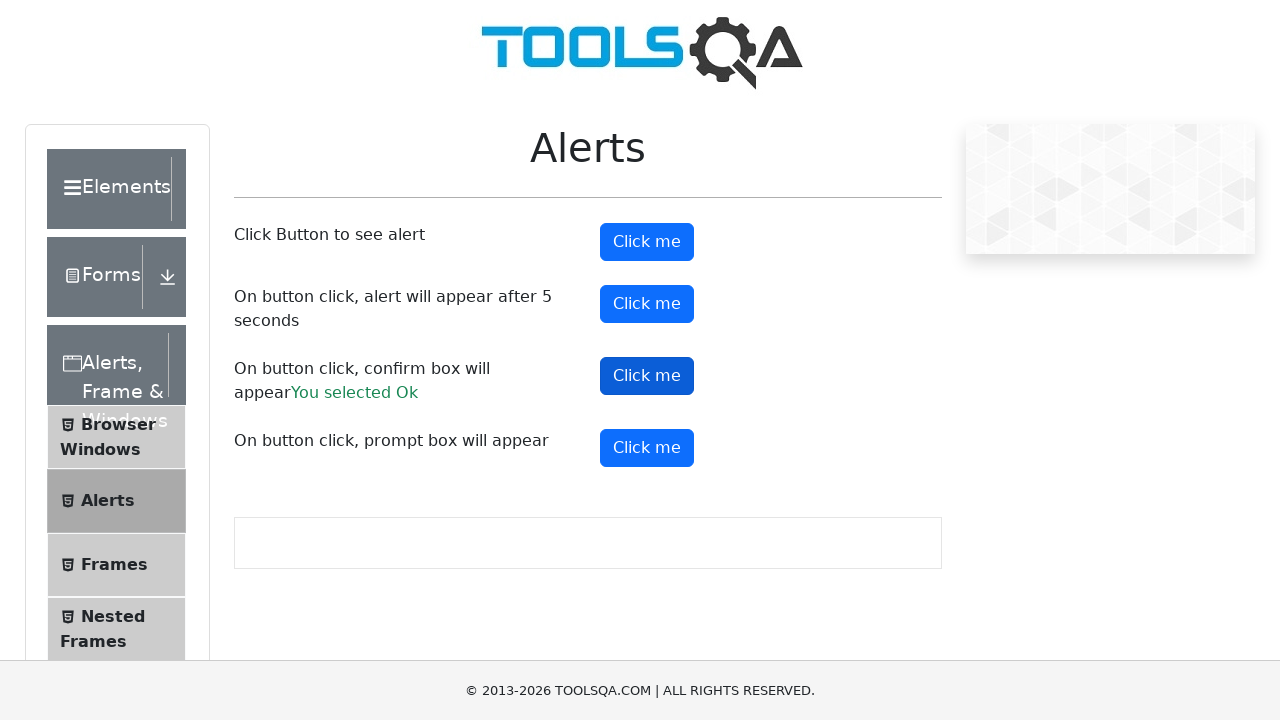

Set up dialog handler to accept confirm dialog
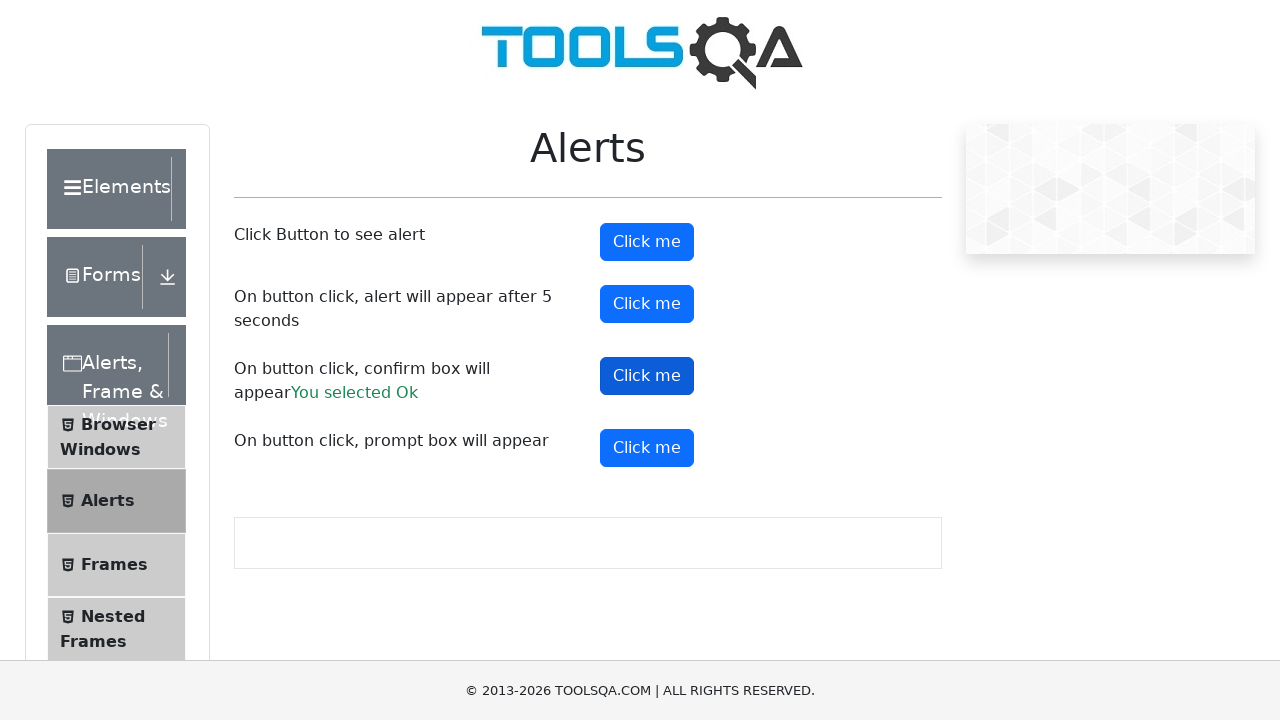

Waited for confirm dialog to be accepted
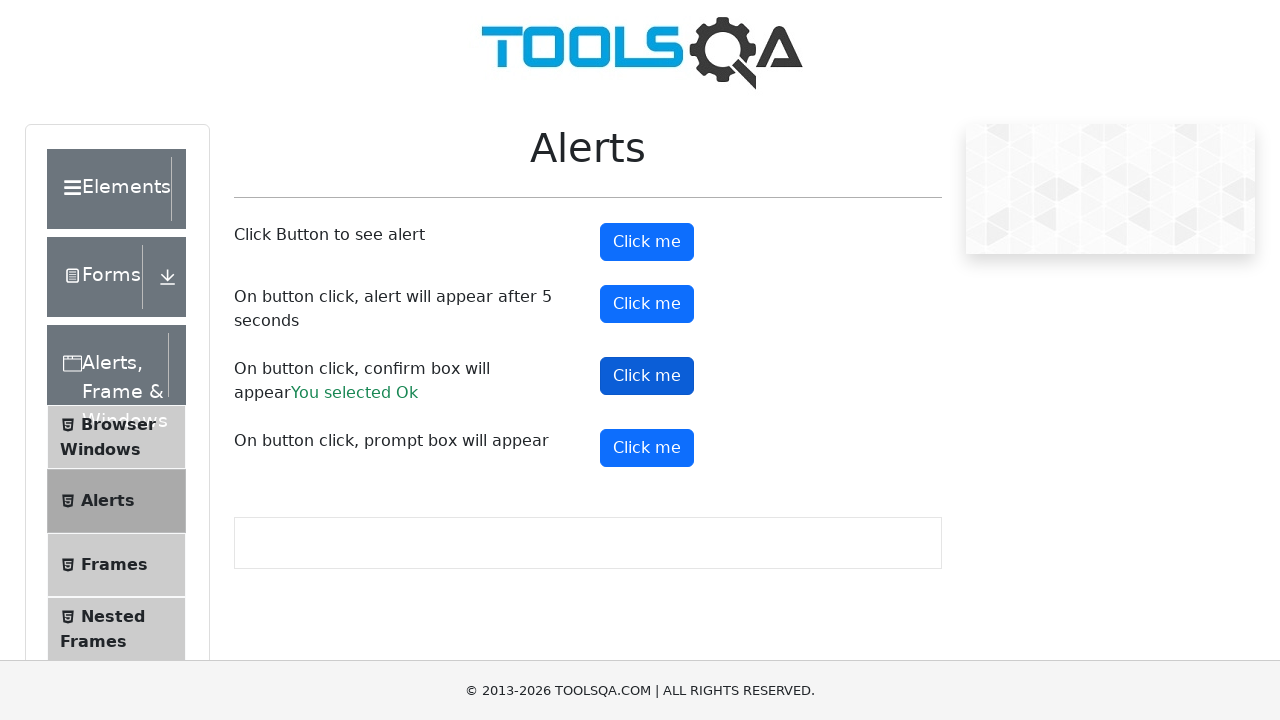

Located prompt button
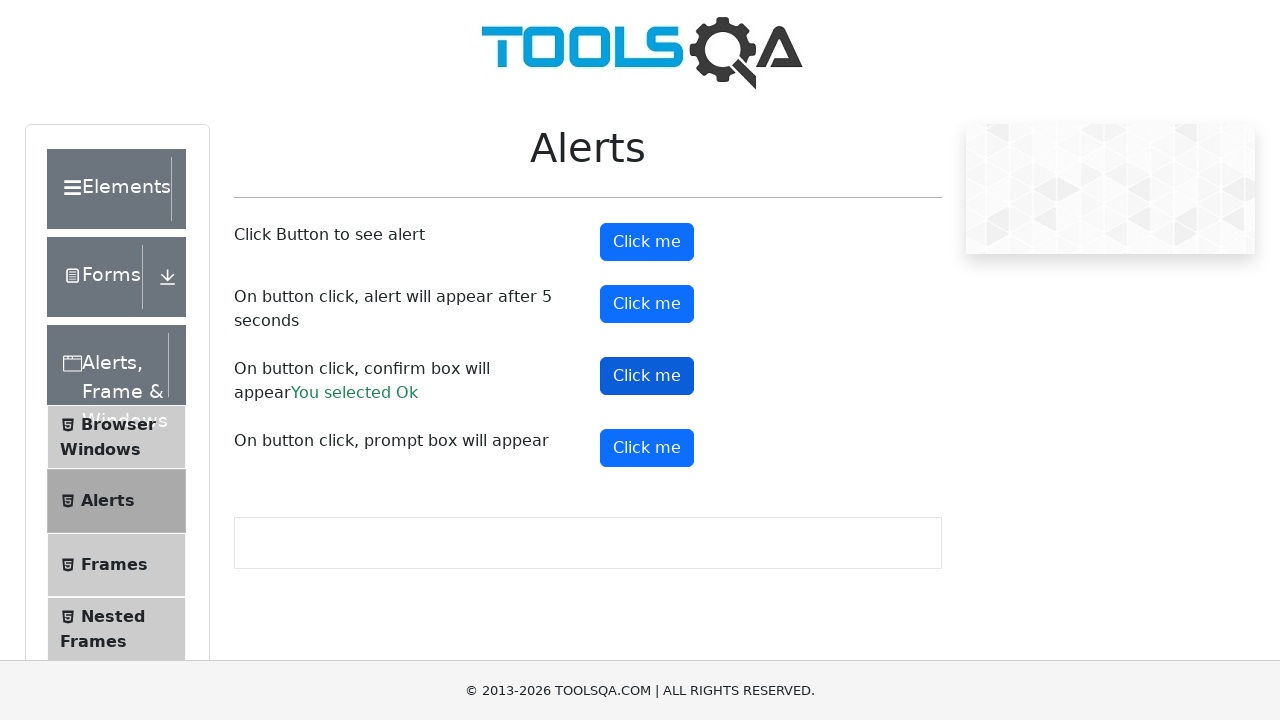

Set up dialog handler to accept prompt with text 'Vibha Sharma'
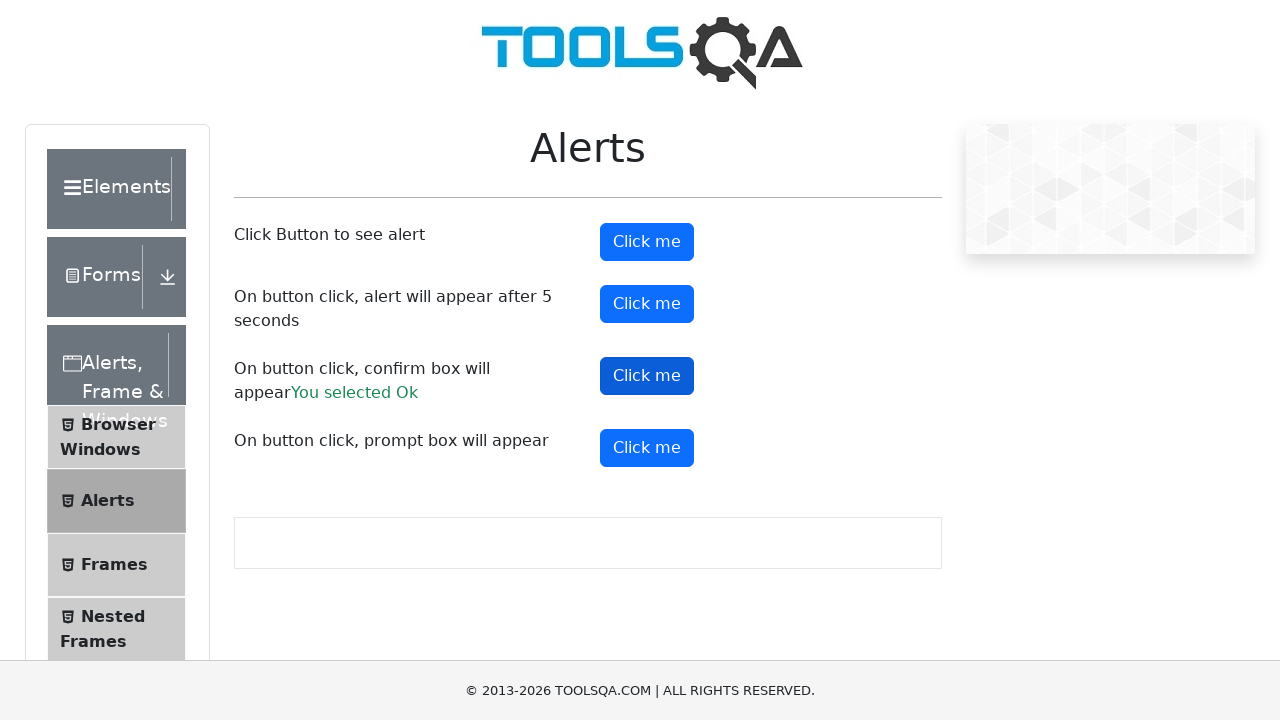

Clicked prompt button to trigger prompt dialog at (647, 448) on button#promtButton
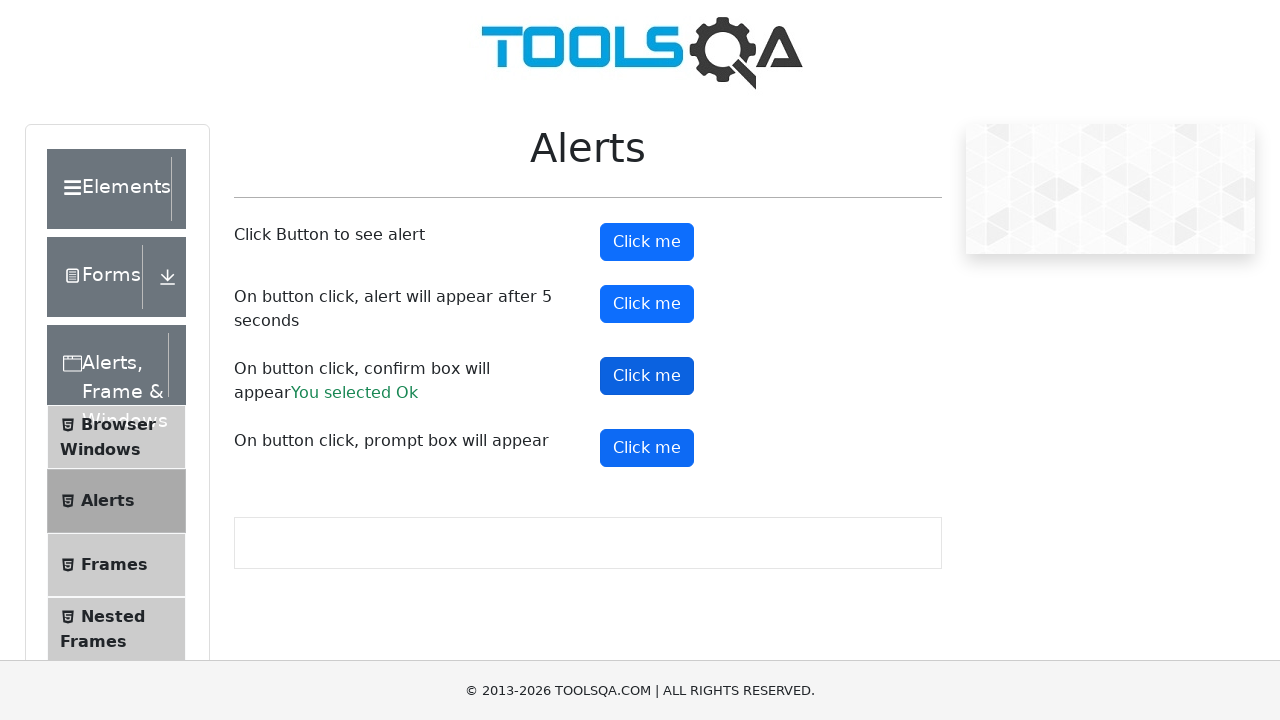

Waited for prompt dialog to be processed with text input
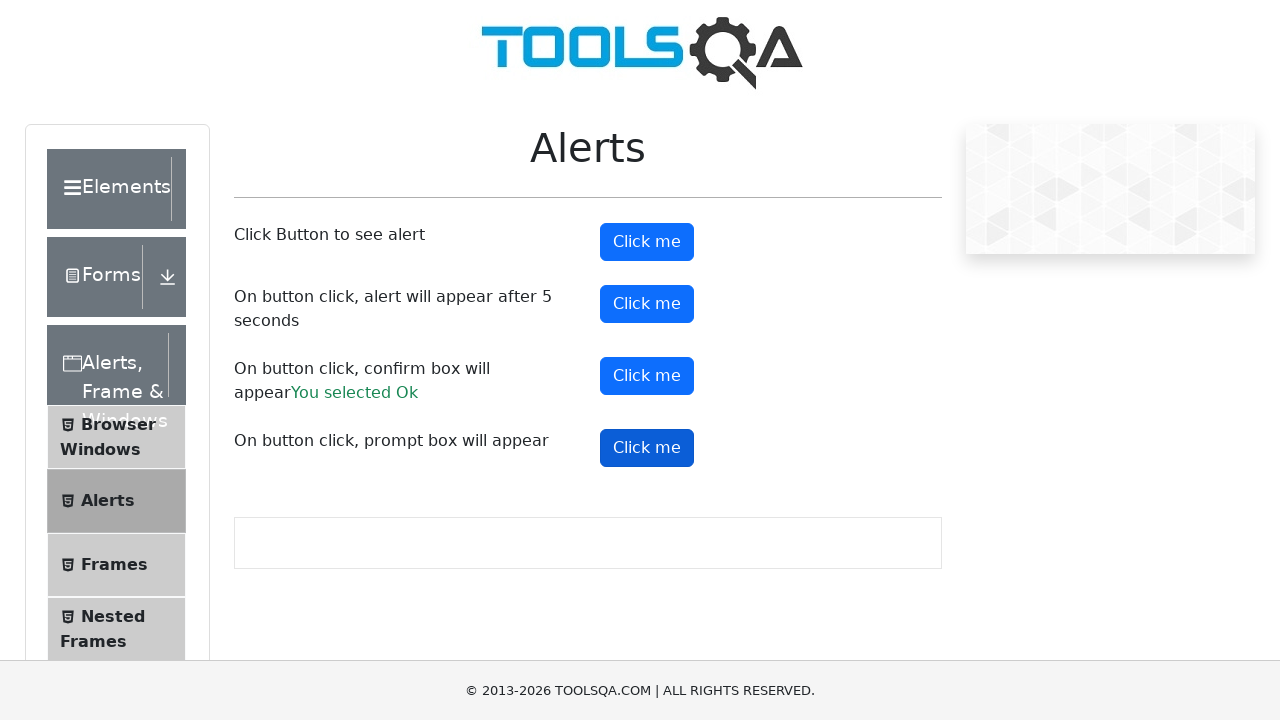

Scrolled down the page by 300 pixels
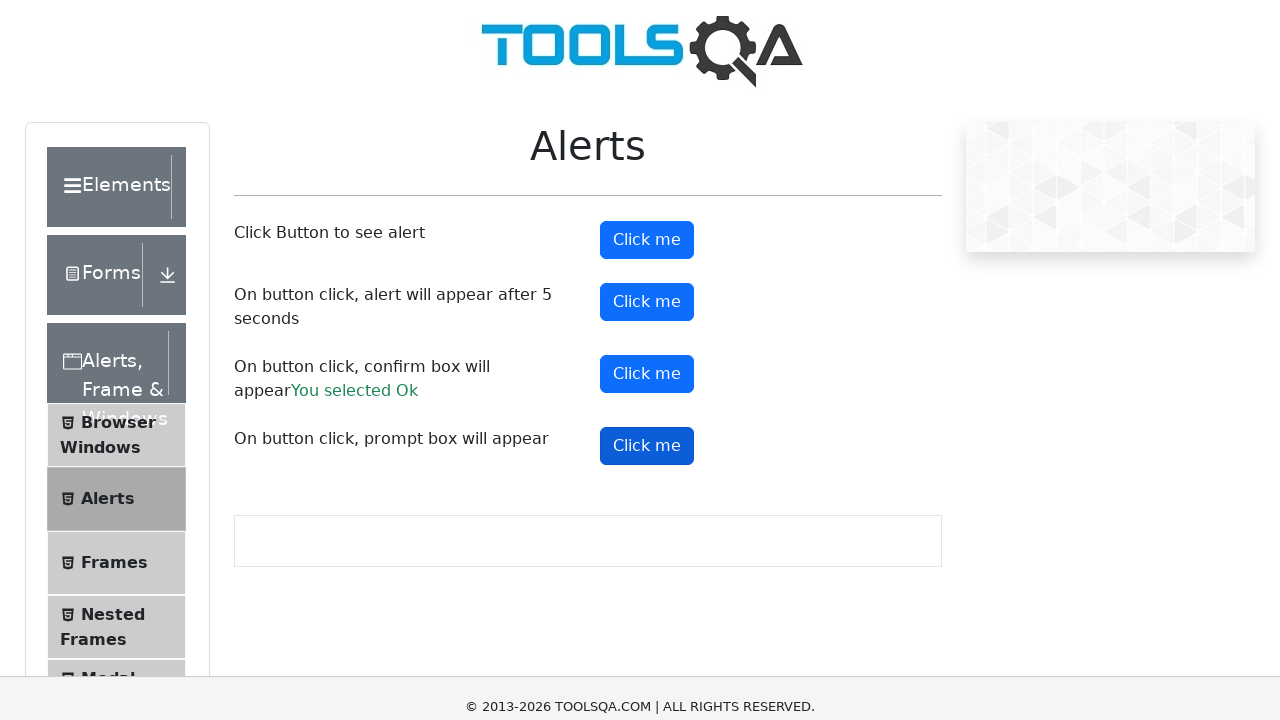

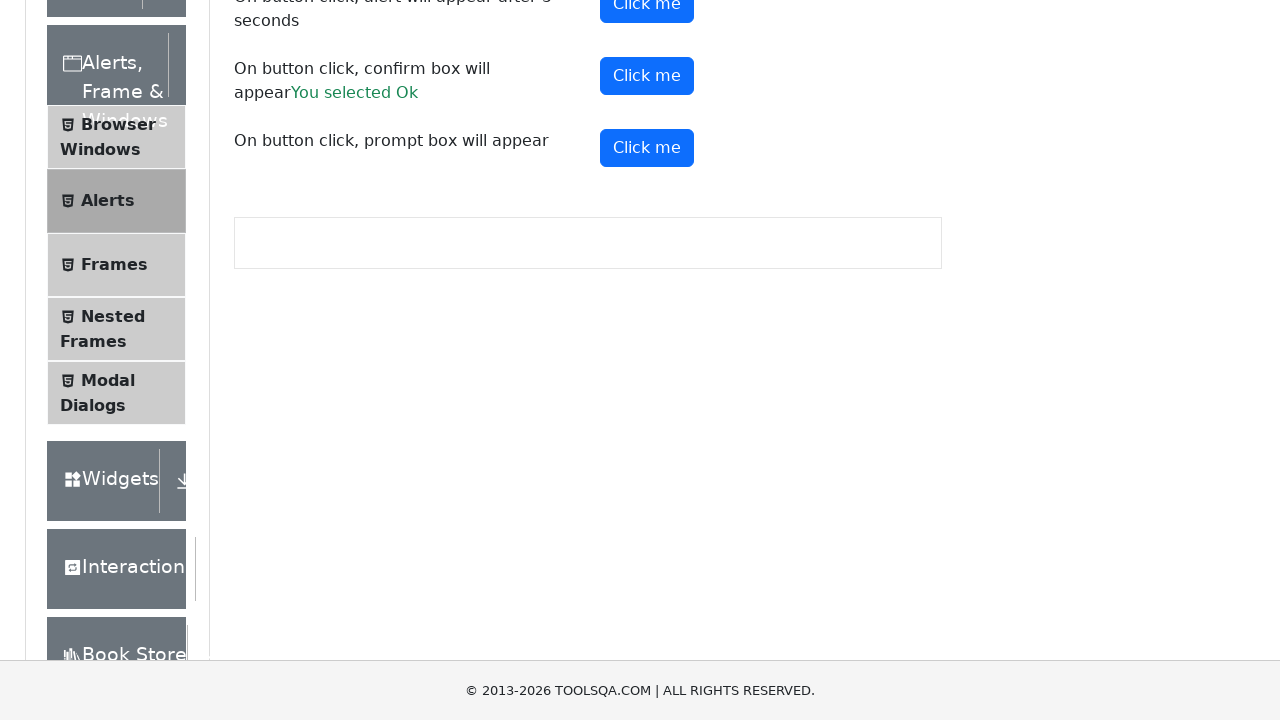